Tests opening a new browser tab by navigating to a page, opening a new tab, navigating to another page in that tab, and verifying there are 2 pages open.

Starting URL: https://the-internet.herokuapp.com/windows

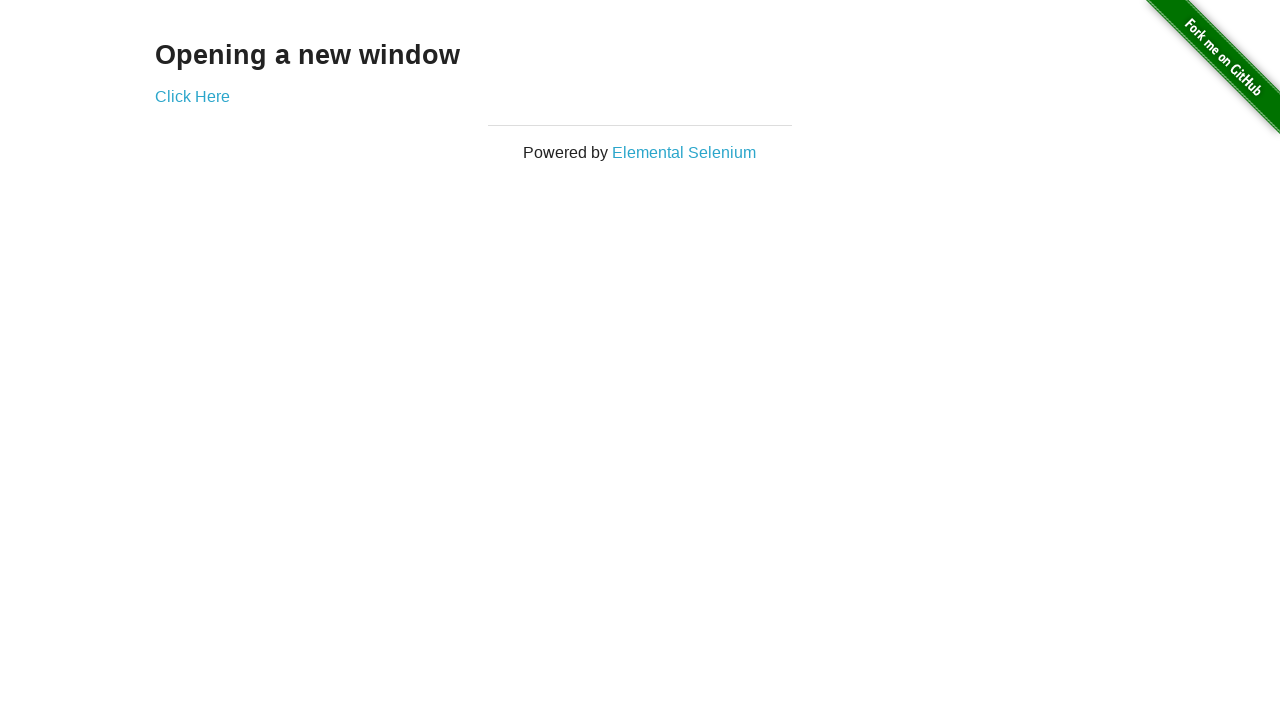

Opened a new browser tab
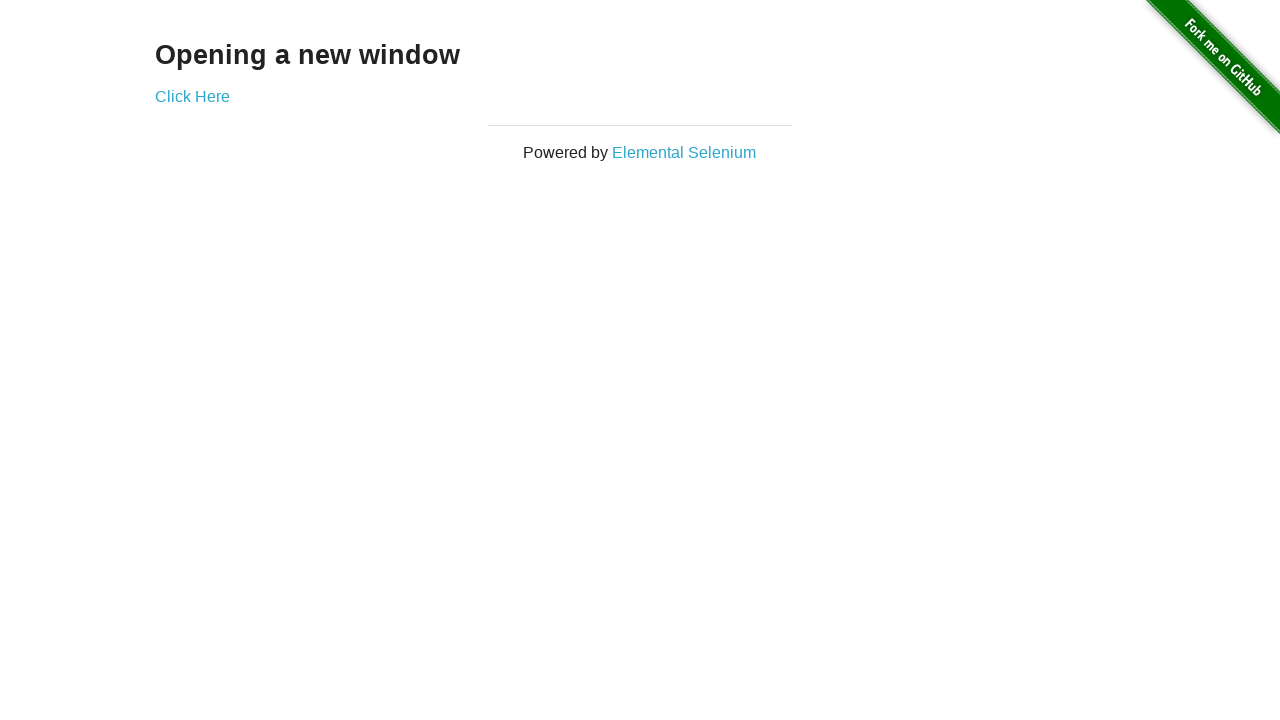

Navigated new tab to https://the-internet.herokuapp.com/typos
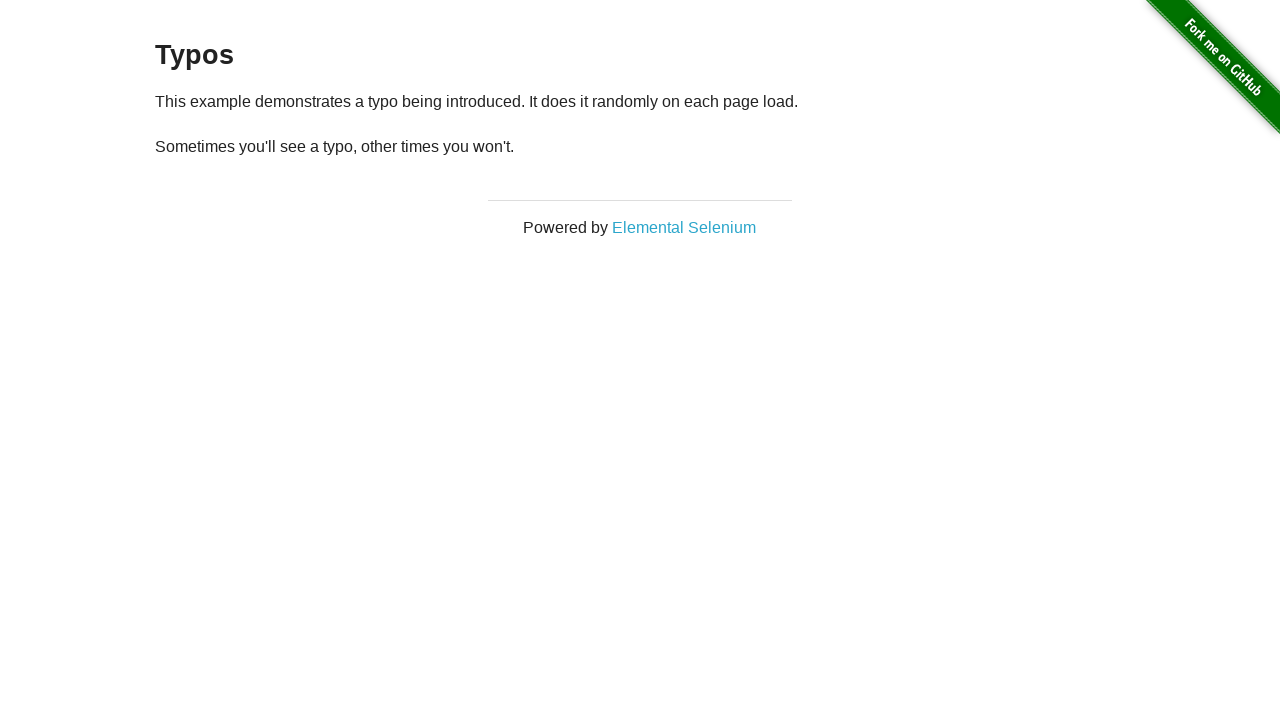

Verified 2 pages are open in the browser context
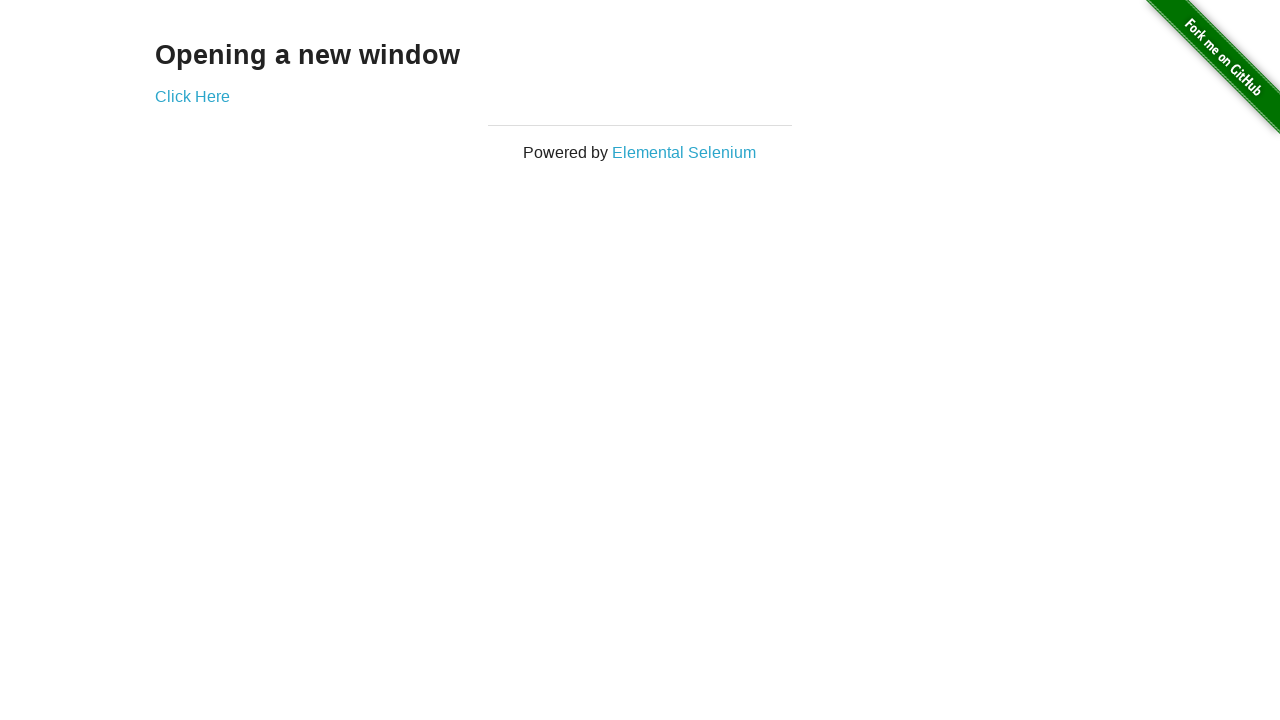

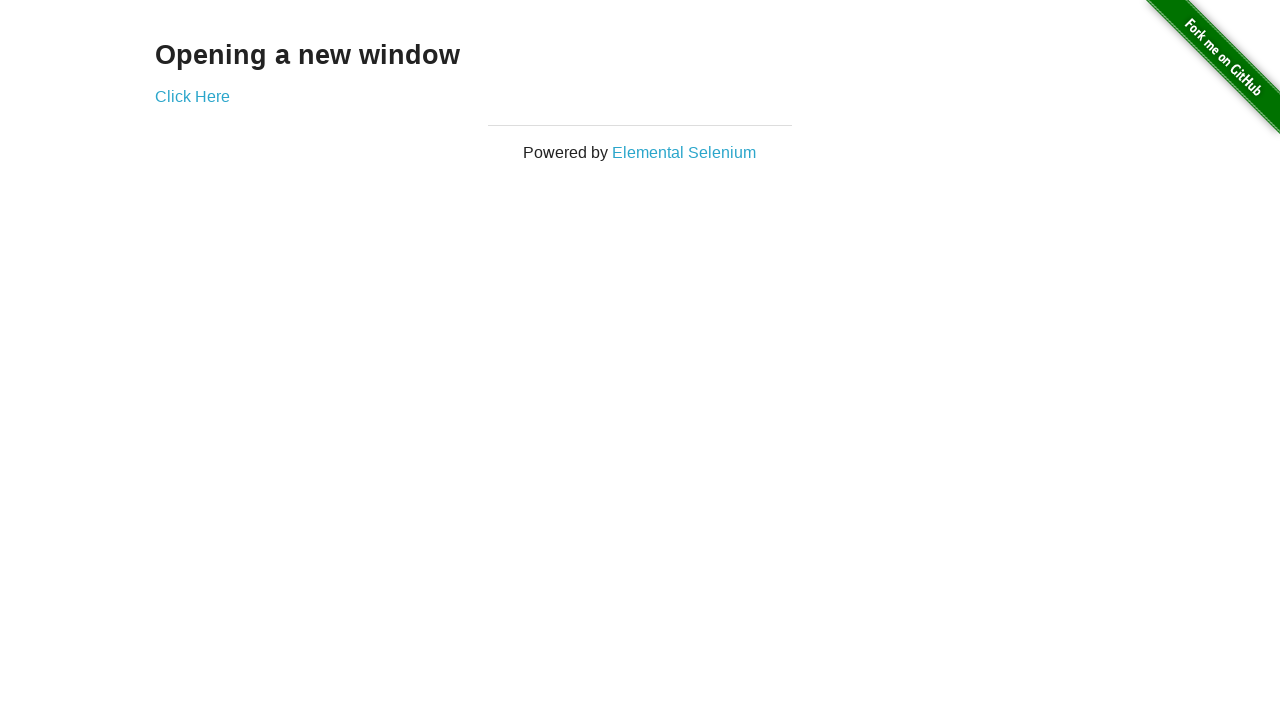